Tests window handling by opening a "Terms of Use" link in a new tab using Ctrl+Enter, switching to the new window, and verifying the h1 heading element is present

Starting URL: https://www.tutorialspoint.com/about/about_careers.htm

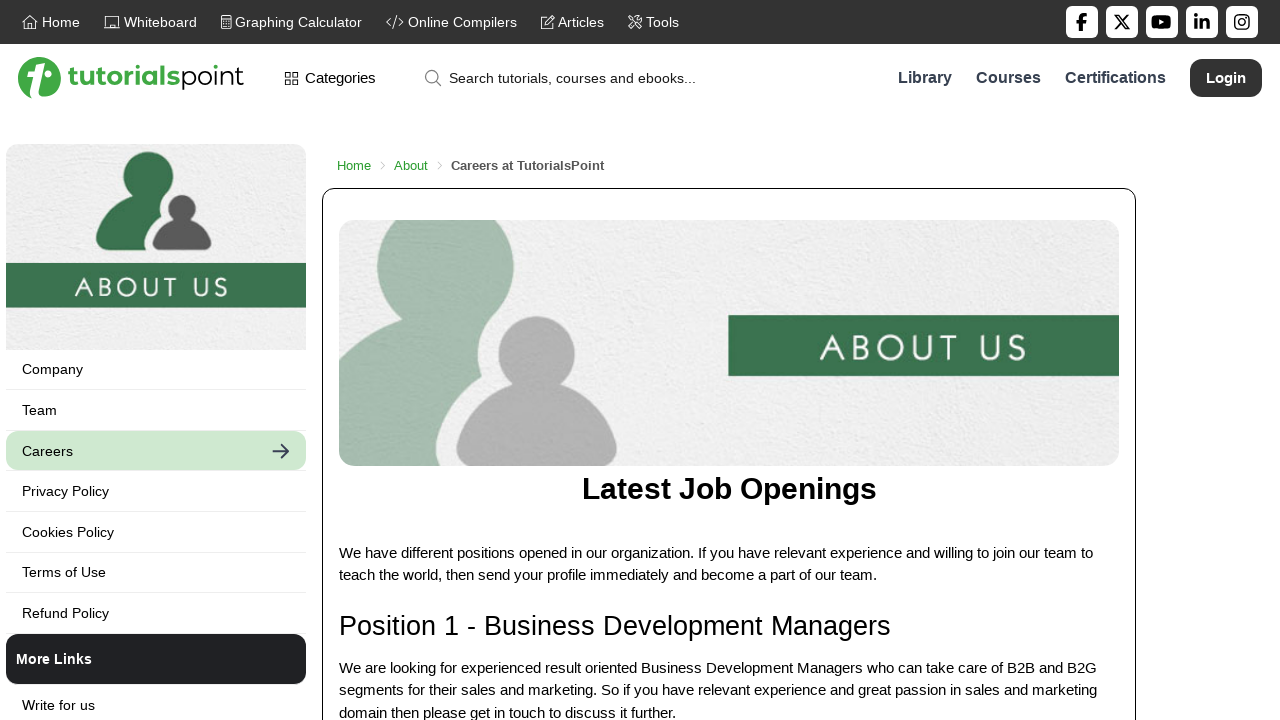

Clicked 'Terms of Use' link with Ctrl+Enter to open in new tab at (156, 572) on a:text('Terms of Use')
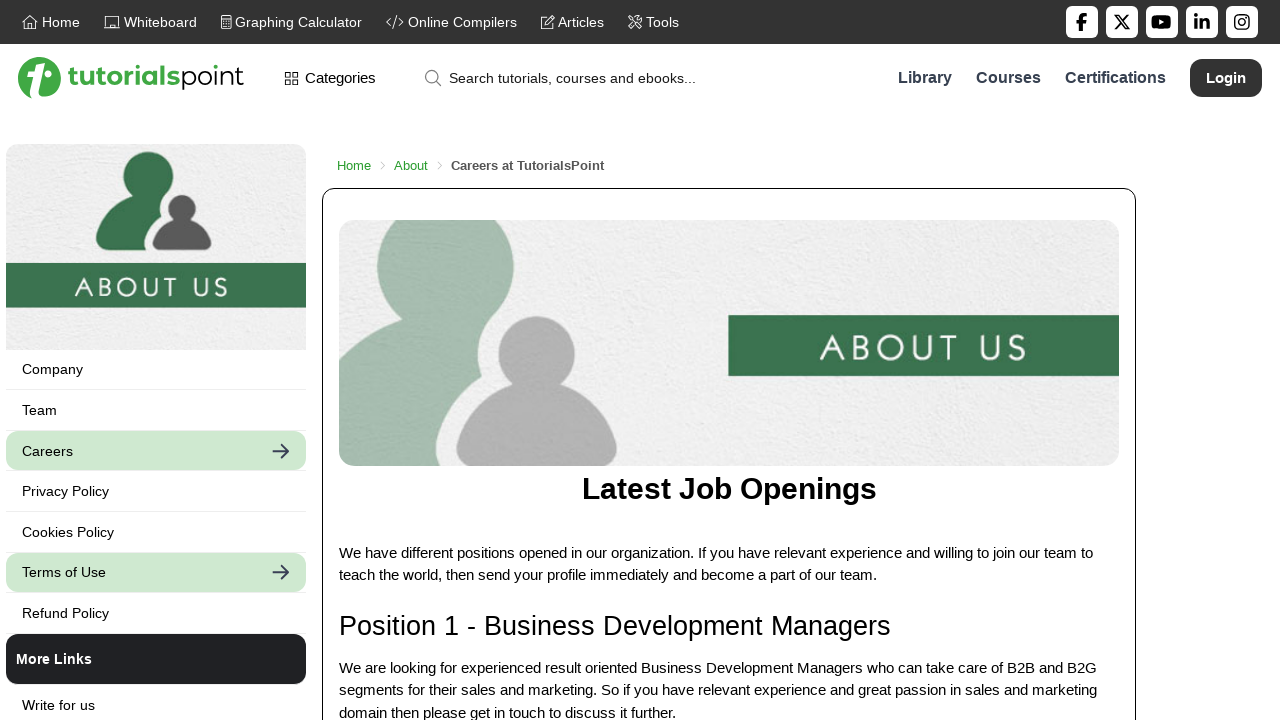

Retrieved new page object from context
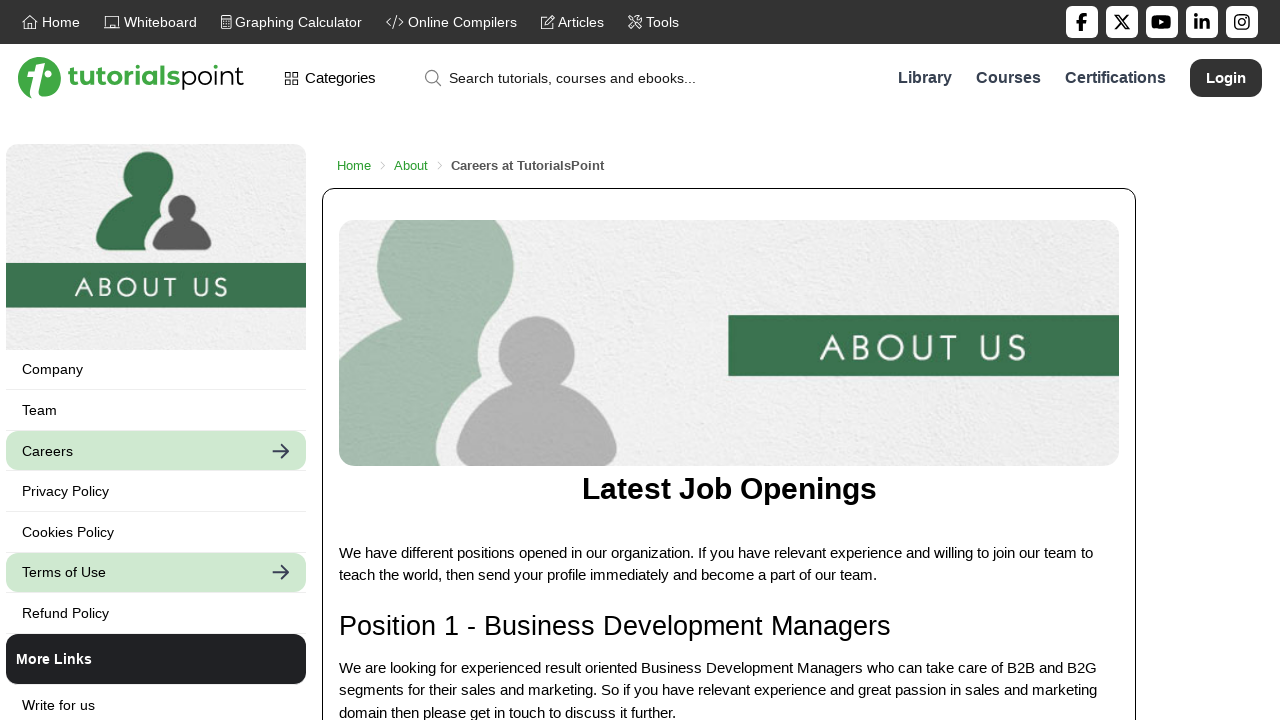

New page finished loading
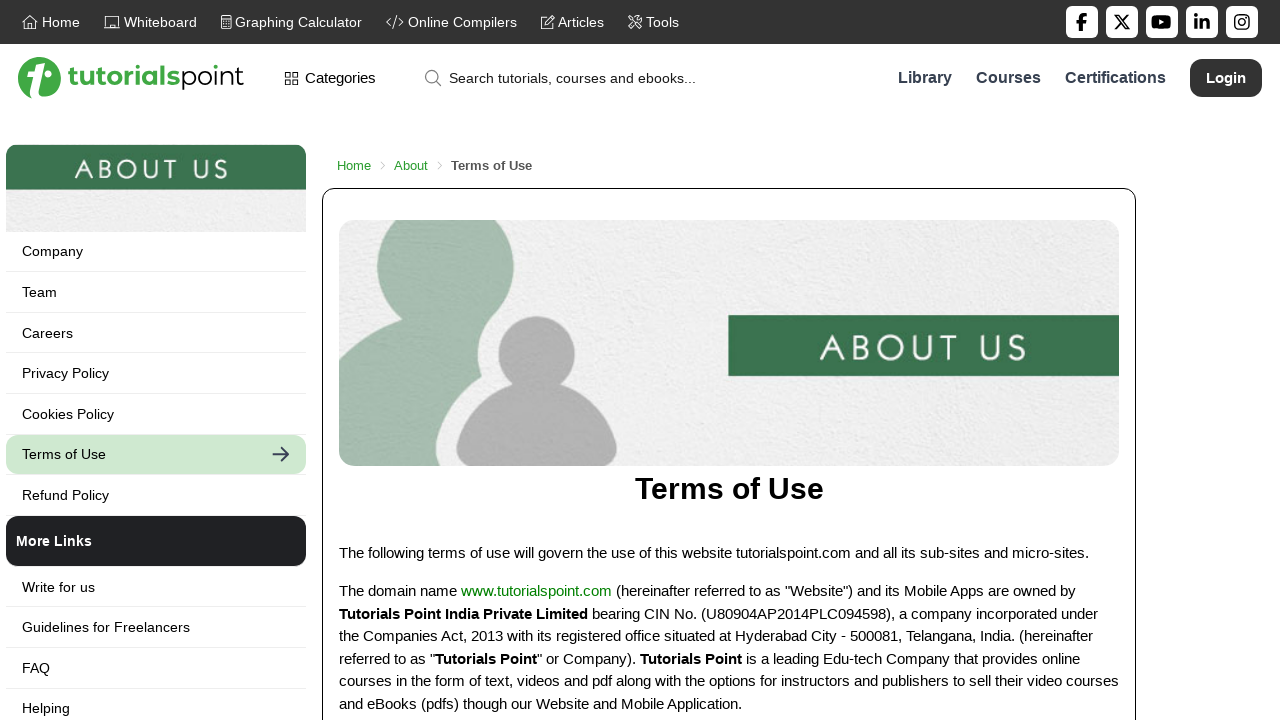

Verified h1 heading element is present on new page
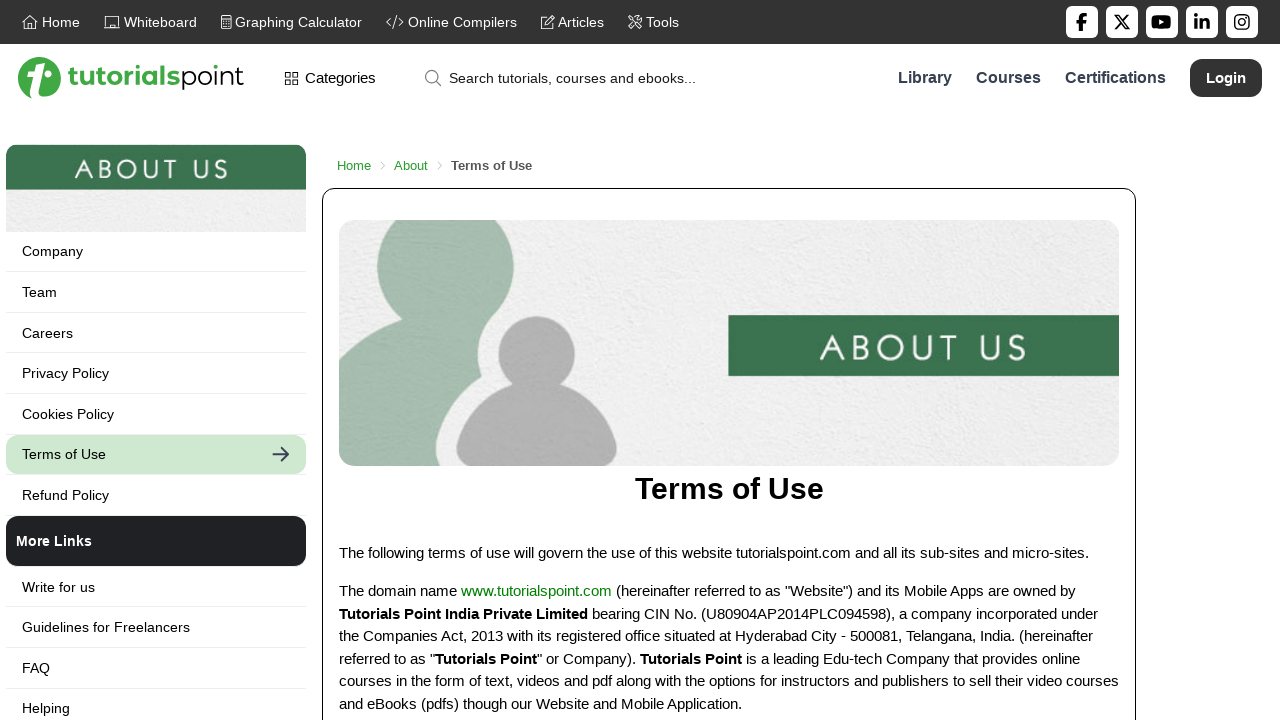

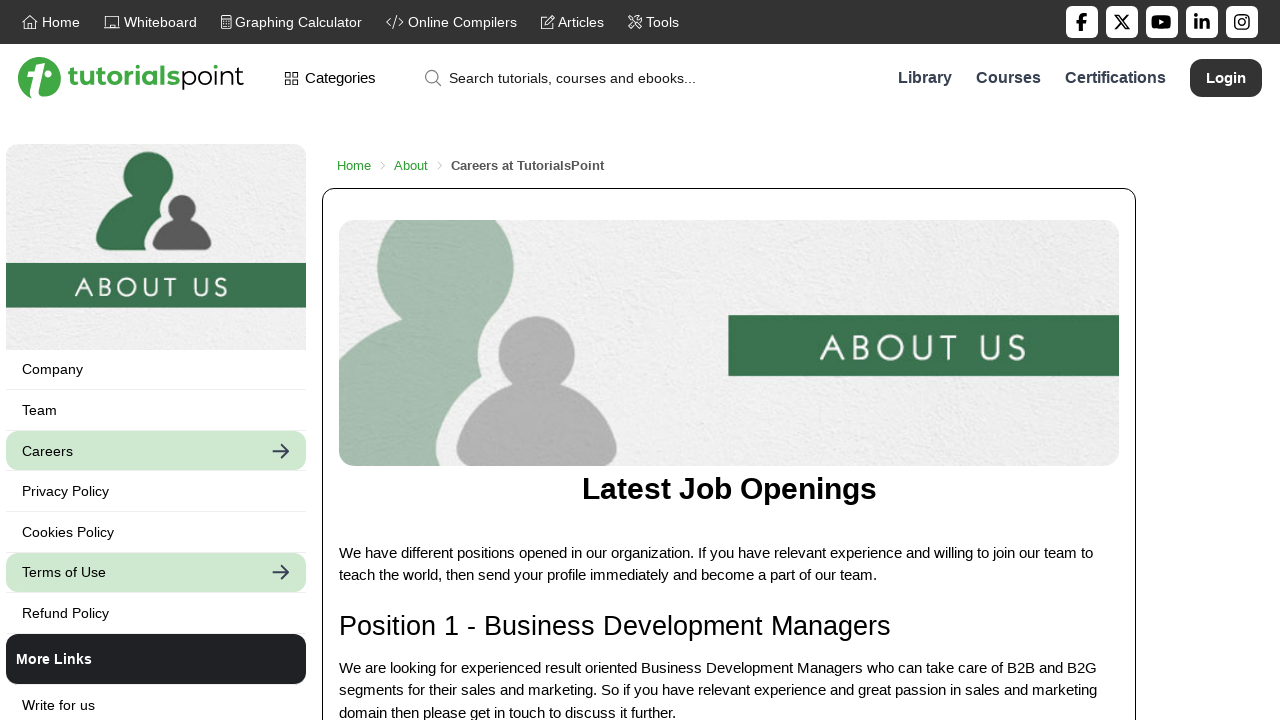